Navigates to the Foundit job portal homepage and verifies that link elements are present on the page

Starting URL: https://www.foundit.in/

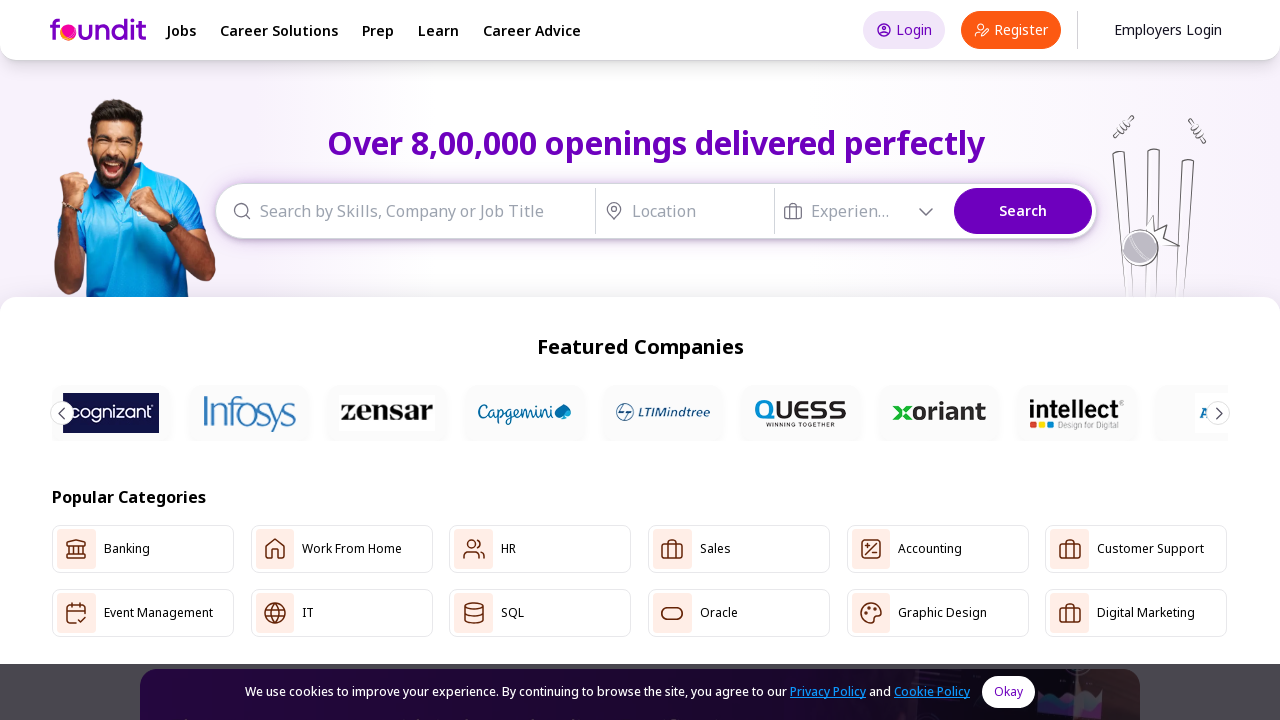

Navigated to Foundit job portal homepage
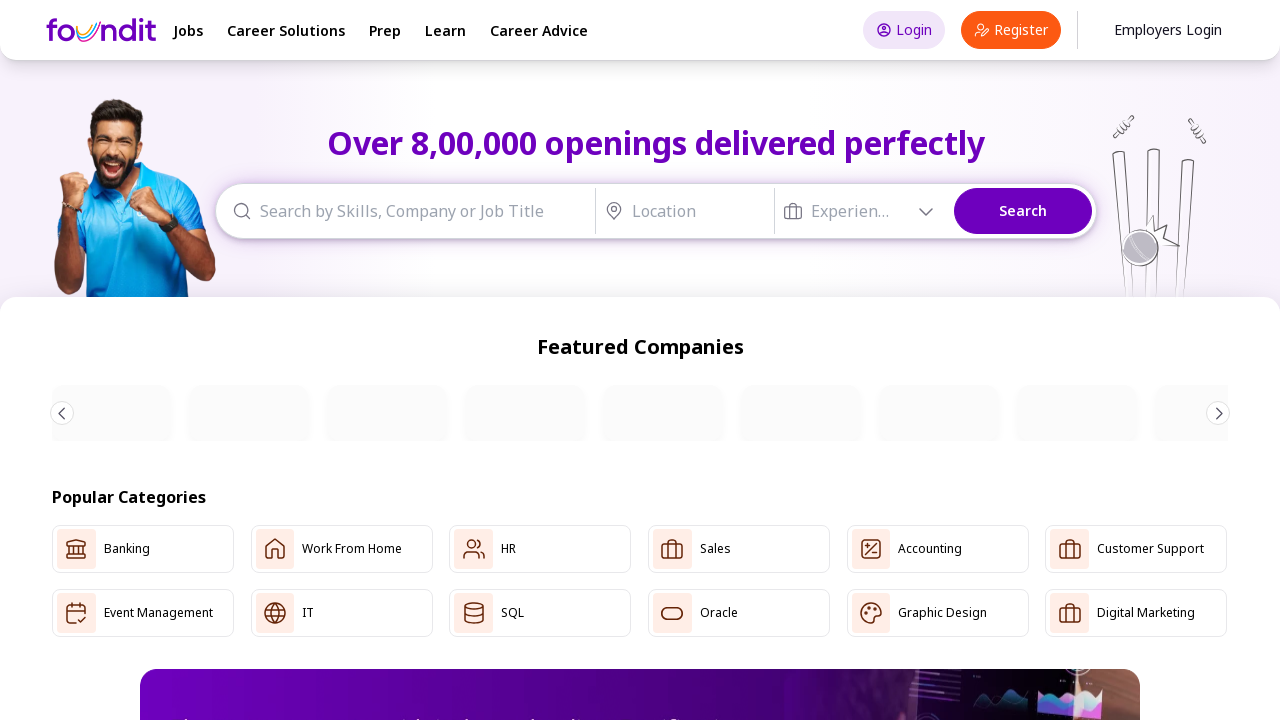

Waited for link elements to be attached to the page
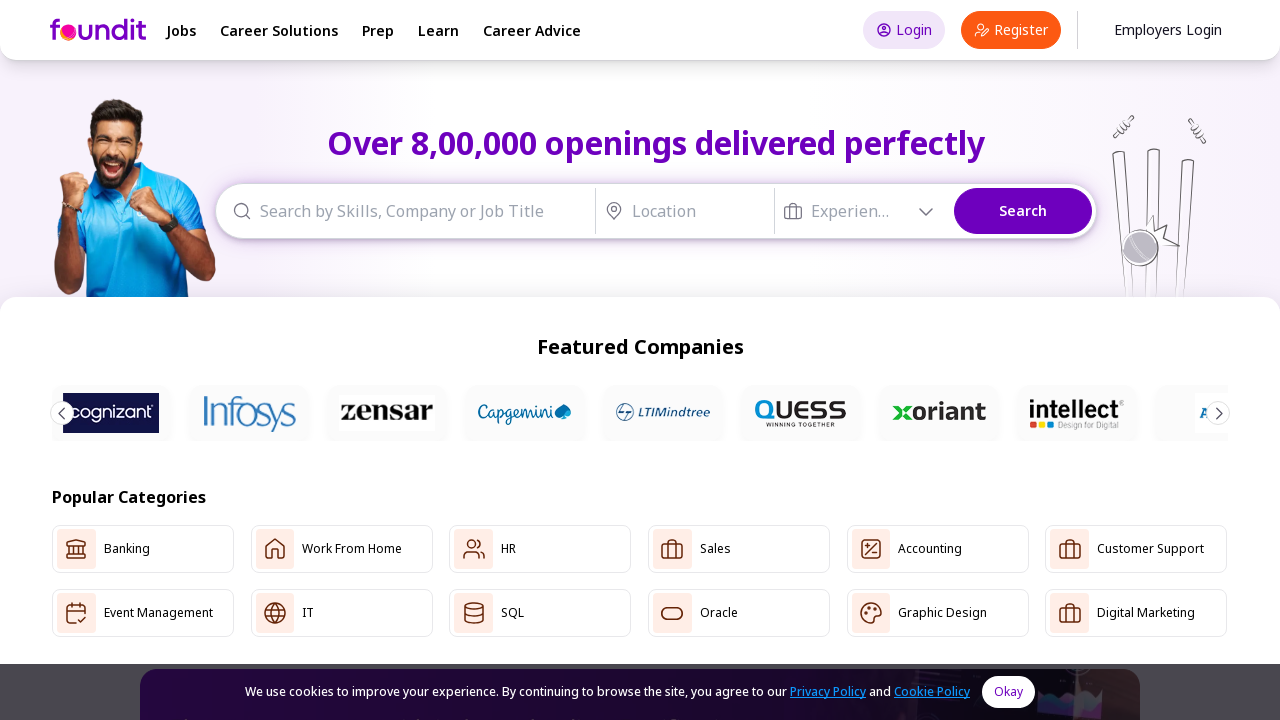

Located all link elements on the page
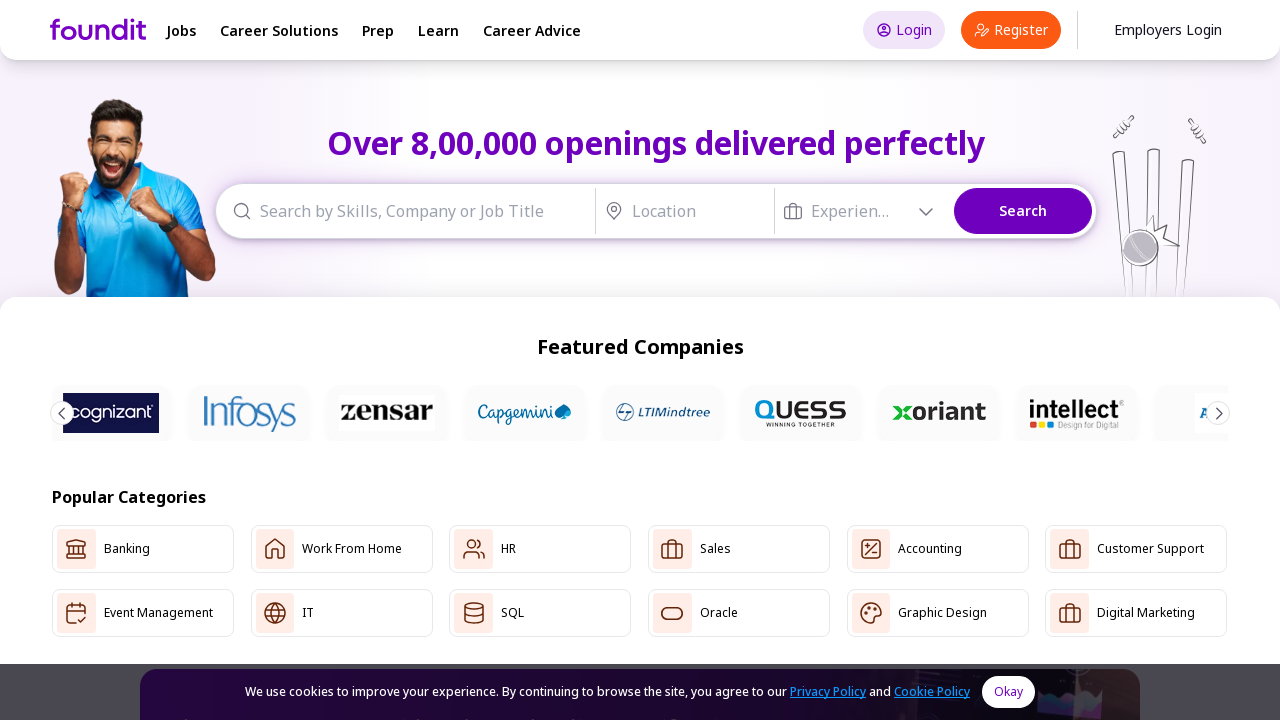

Verified that 320 link elements are present on the page
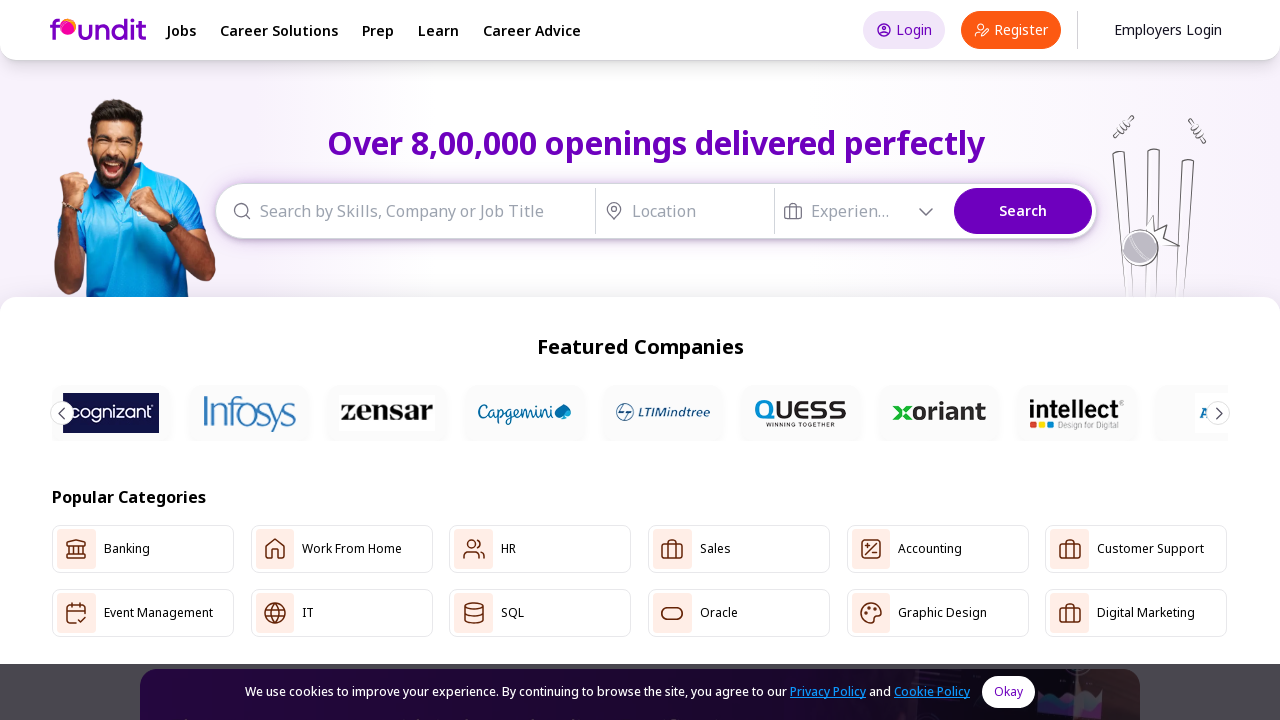

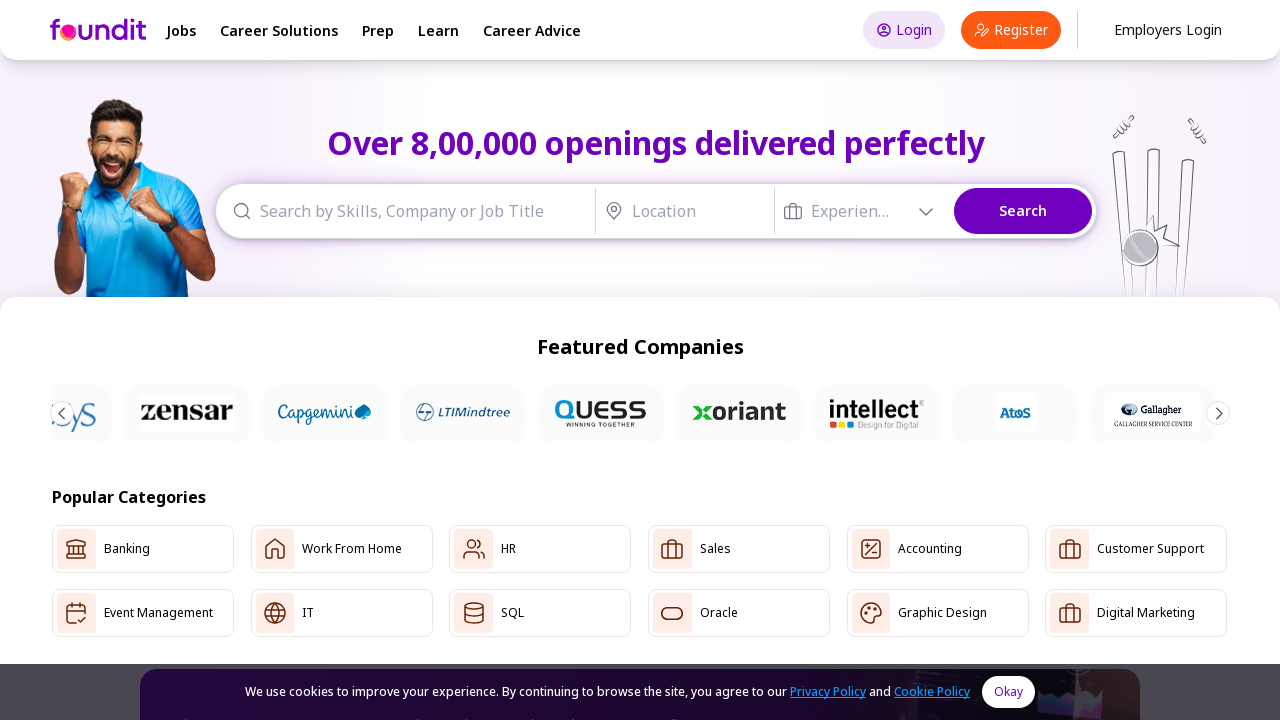